Tests marking all todo items as completed using the toggle all checkbox

Starting URL: https://demo.playwright.dev/todomvc

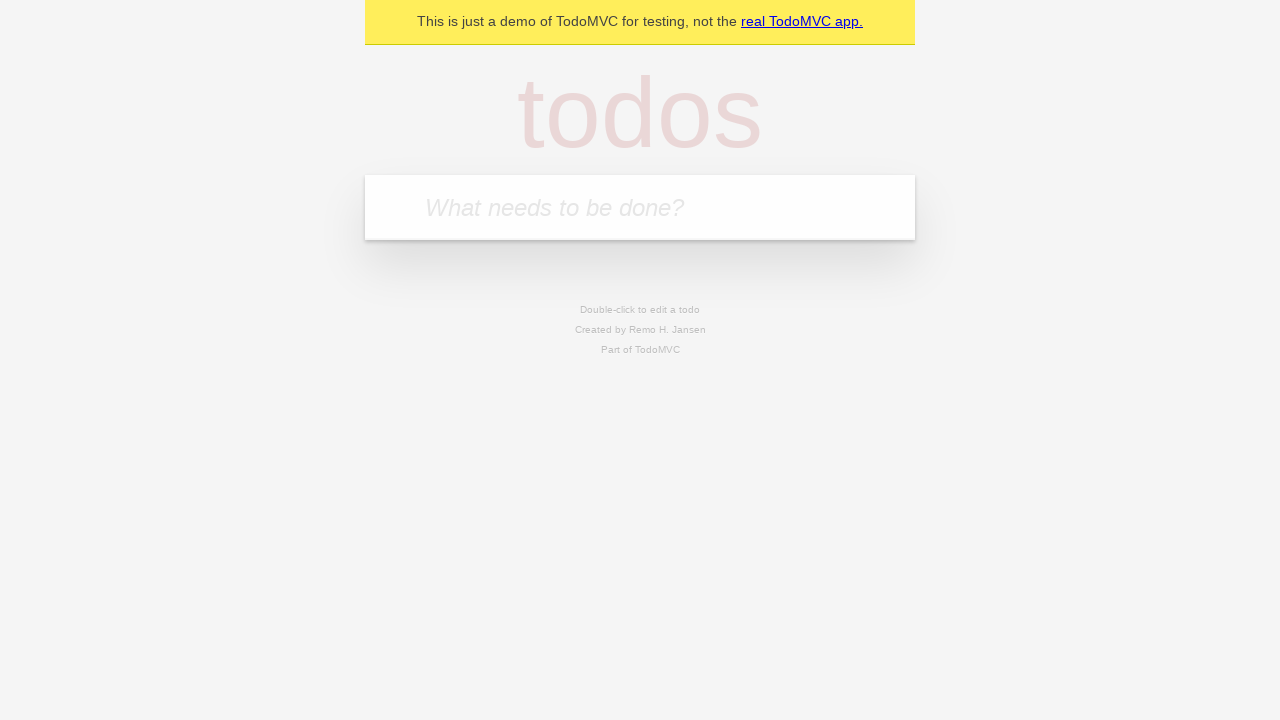

Filled todo input with 'buy some cheese' on internal:attr=[placeholder="What needs to be done?"i]
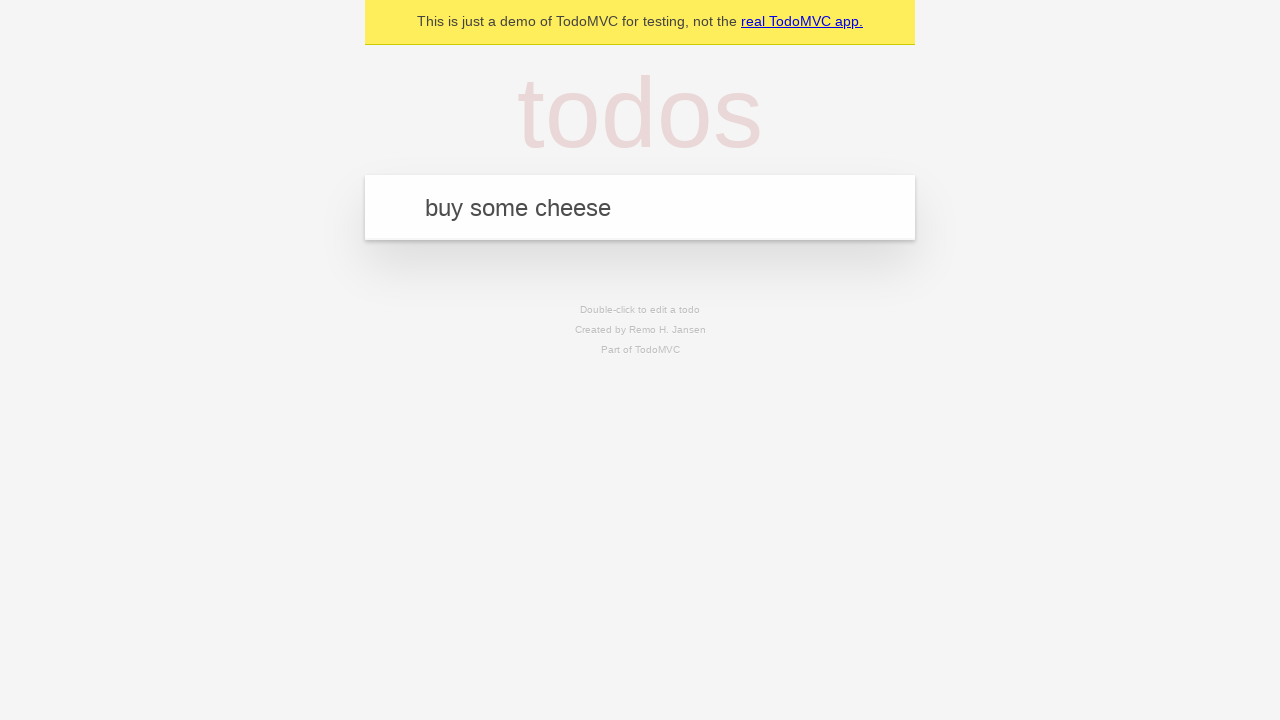

Pressed Enter to add todo 'buy some cheese' on internal:attr=[placeholder="What needs to be done?"i]
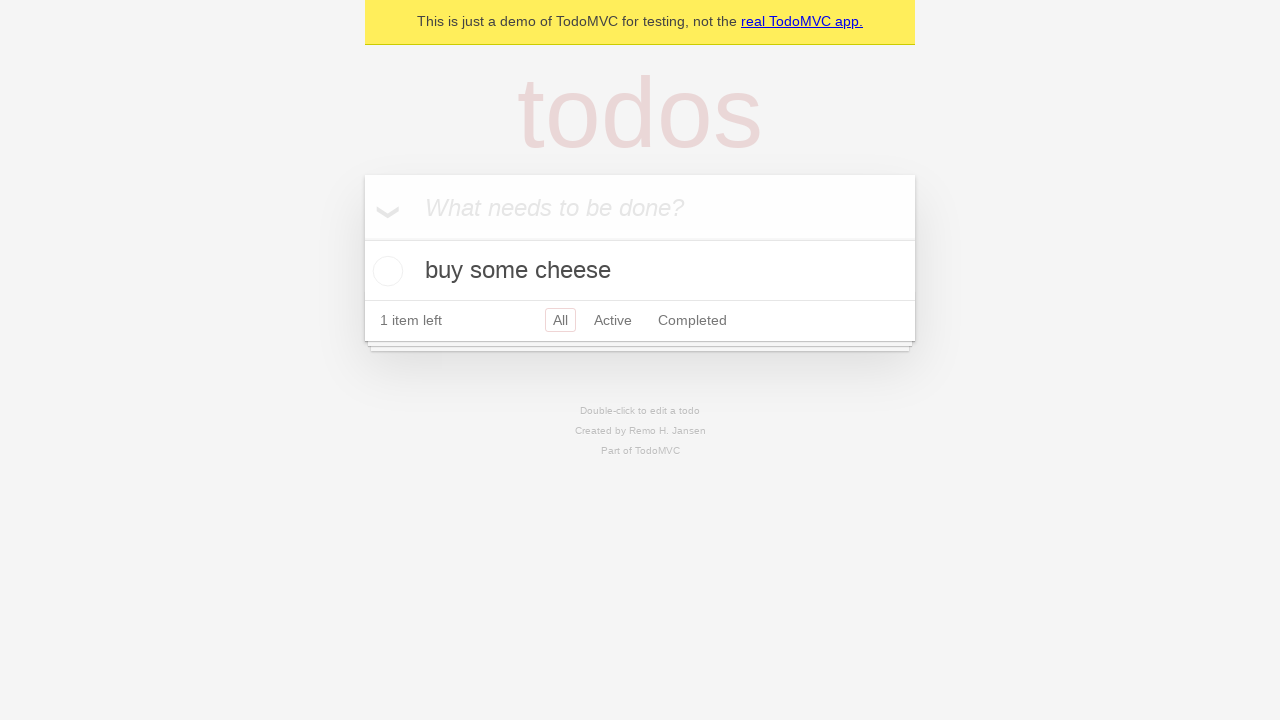

Filled todo input with 'feed the cat' on internal:attr=[placeholder="What needs to be done?"i]
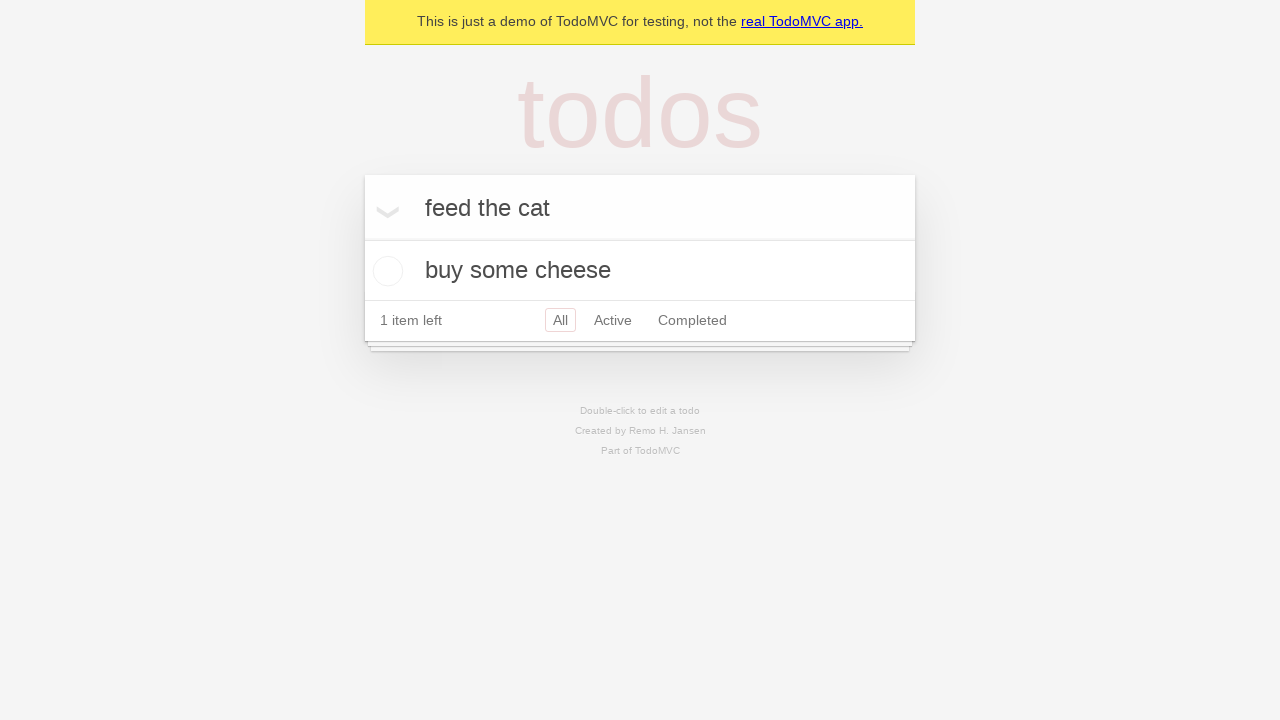

Pressed Enter to add todo 'feed the cat' on internal:attr=[placeholder="What needs to be done?"i]
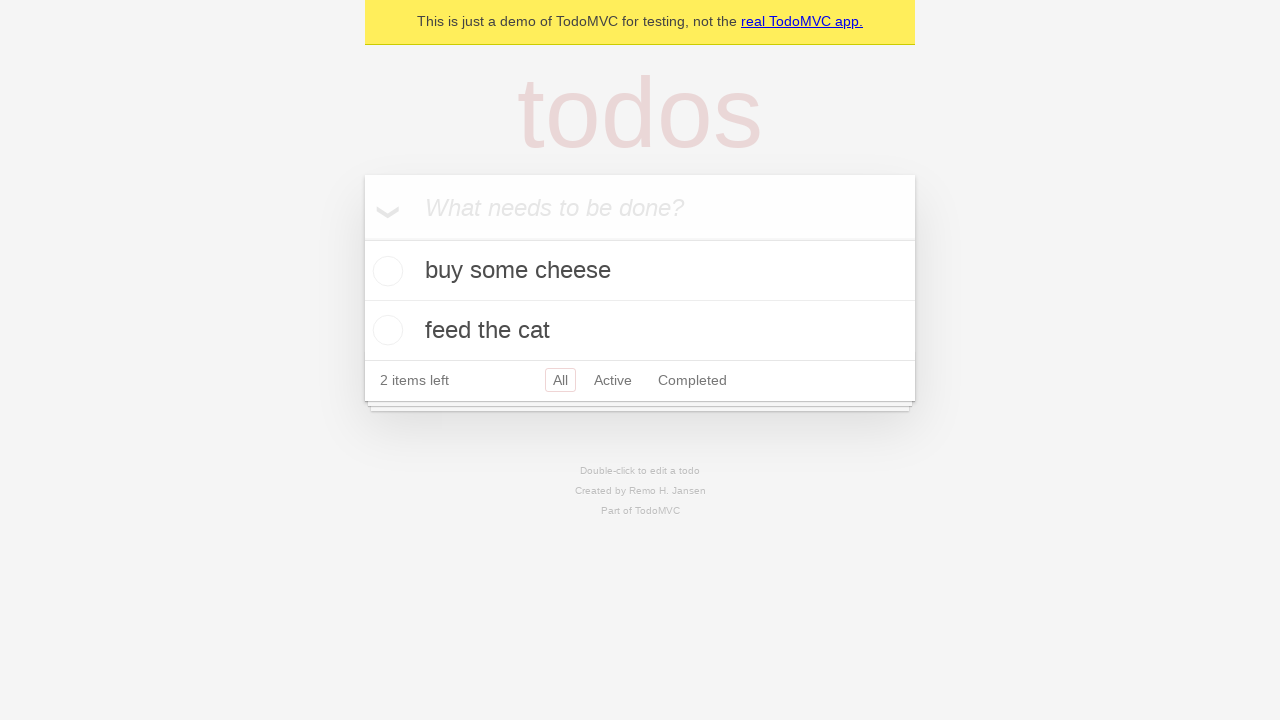

Filled todo input with 'book a doctors appointment' on internal:attr=[placeholder="What needs to be done?"i]
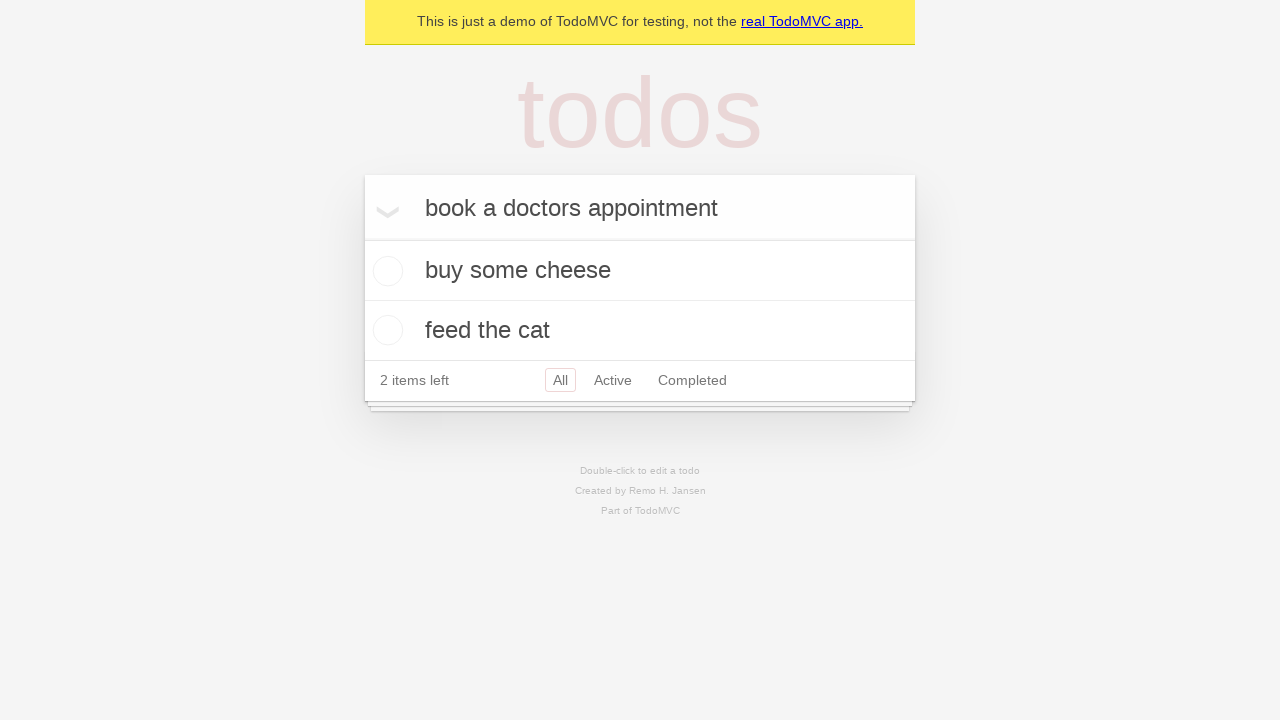

Pressed Enter to add todo 'book a doctors appointment' on internal:attr=[placeholder="What needs to be done?"i]
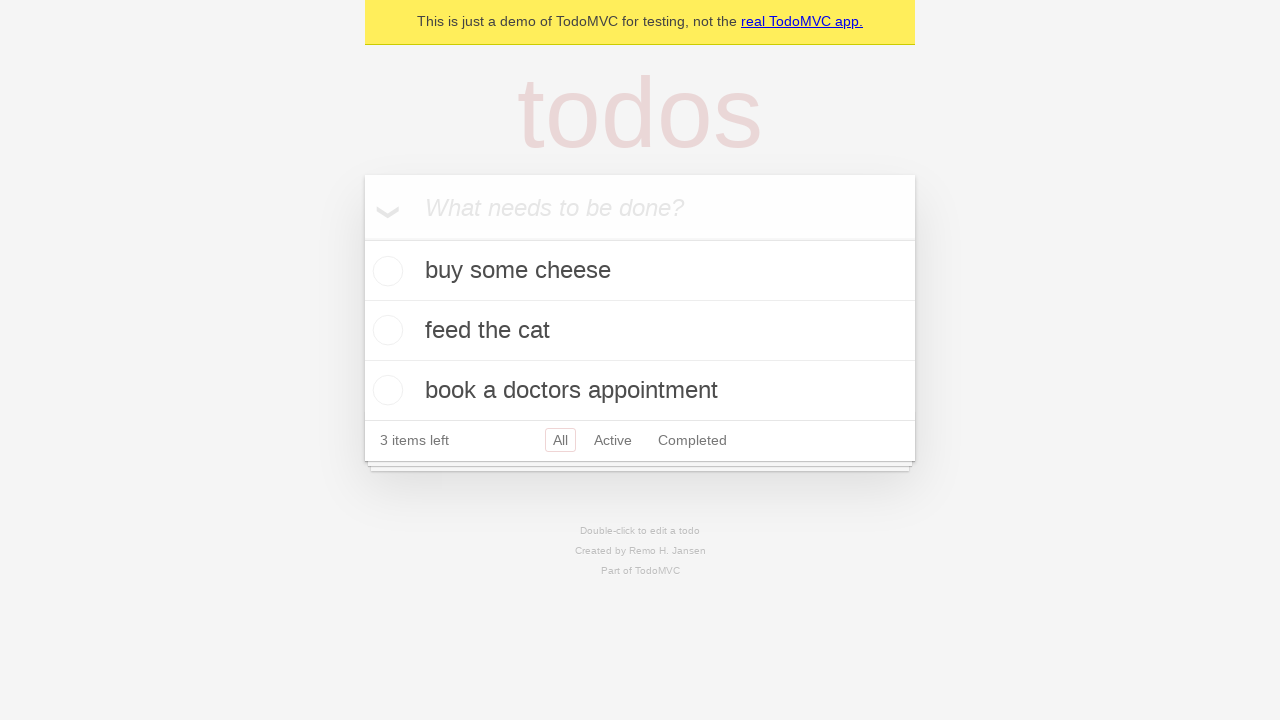

Clicked 'Mark all as complete' checkbox to toggle all todos as completed at (362, 238) on internal:label="Mark all as complete"i
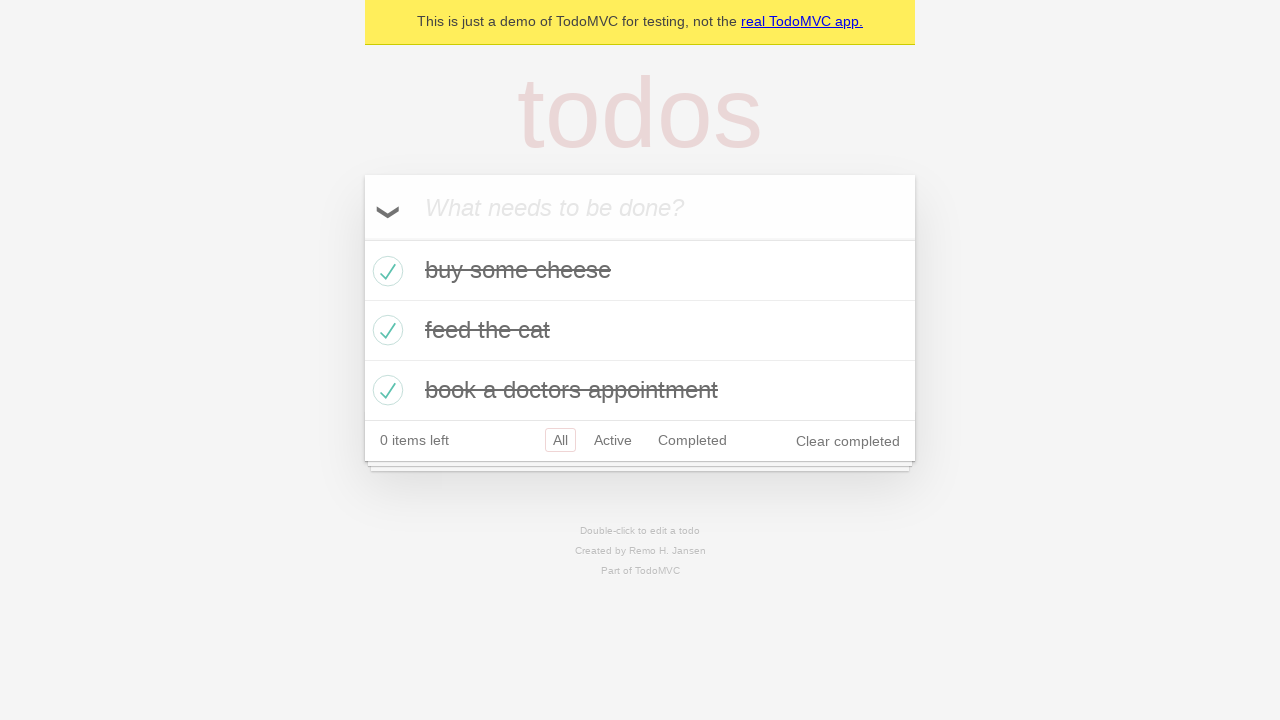

All todo items marked as completed
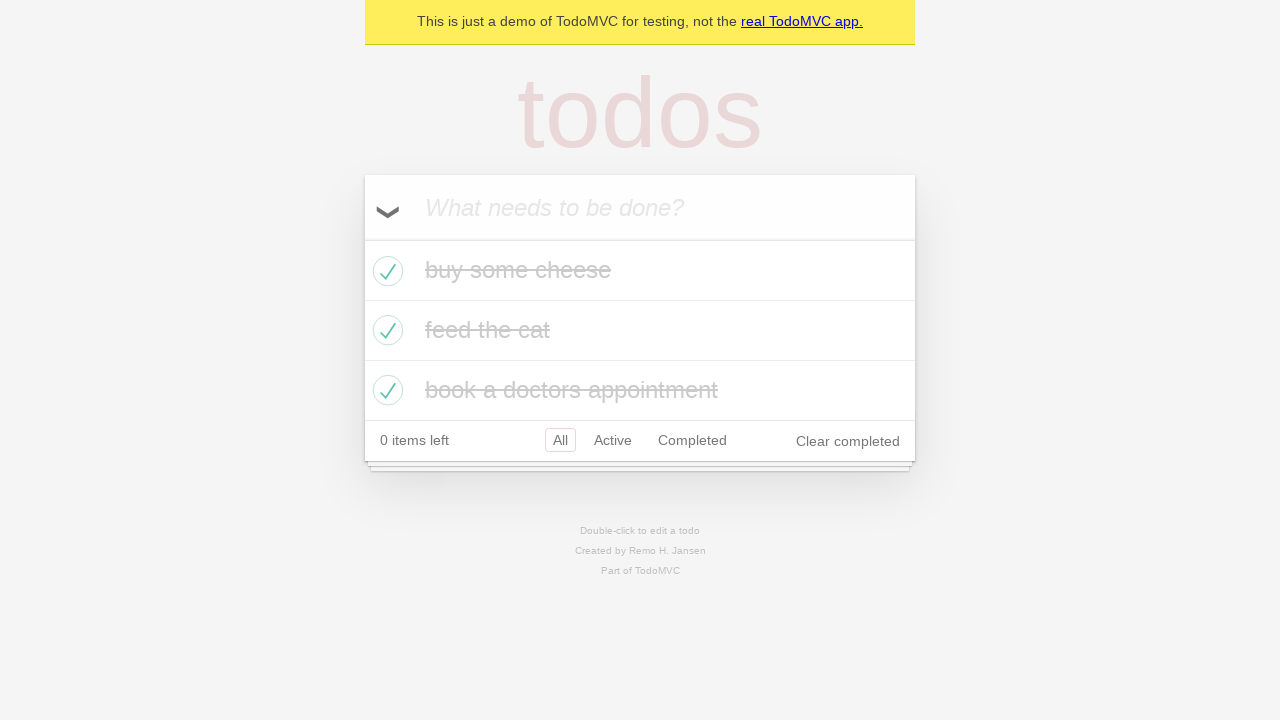

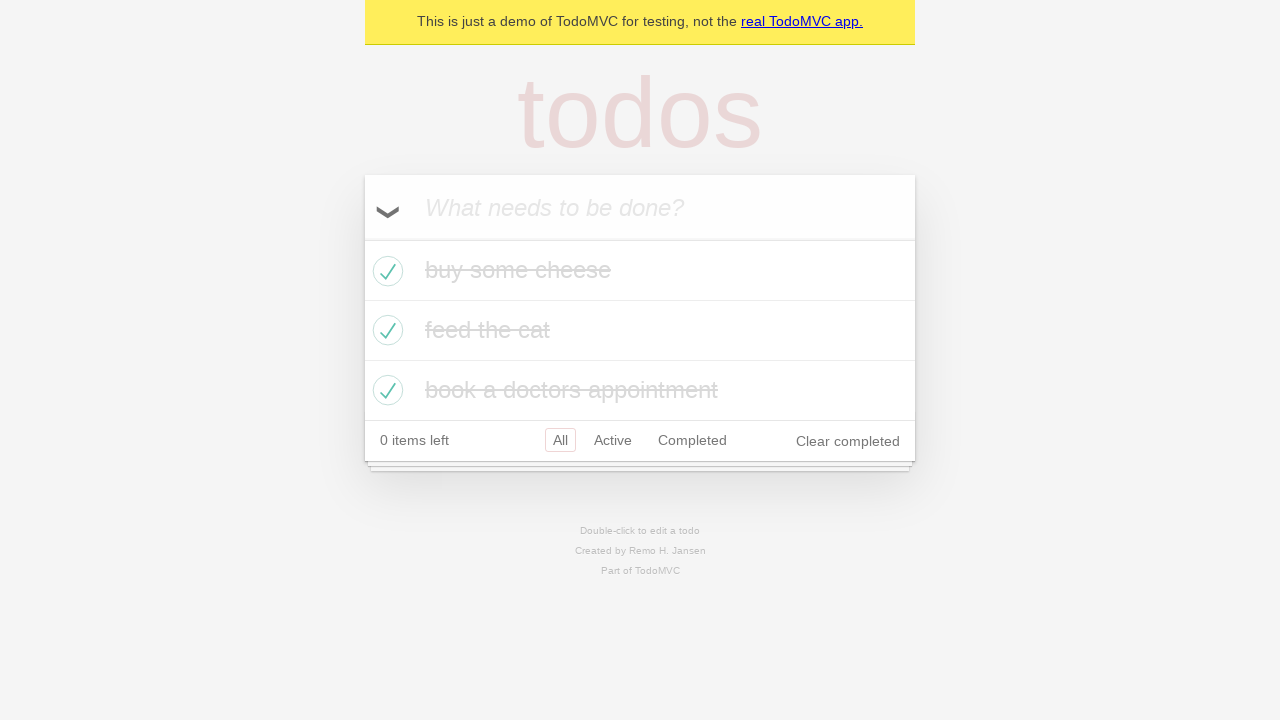